Tests checking both checkboxes on the page by clicking them if they are not already selected

Starting URL: https://the-internet.herokuapp.com/checkboxes

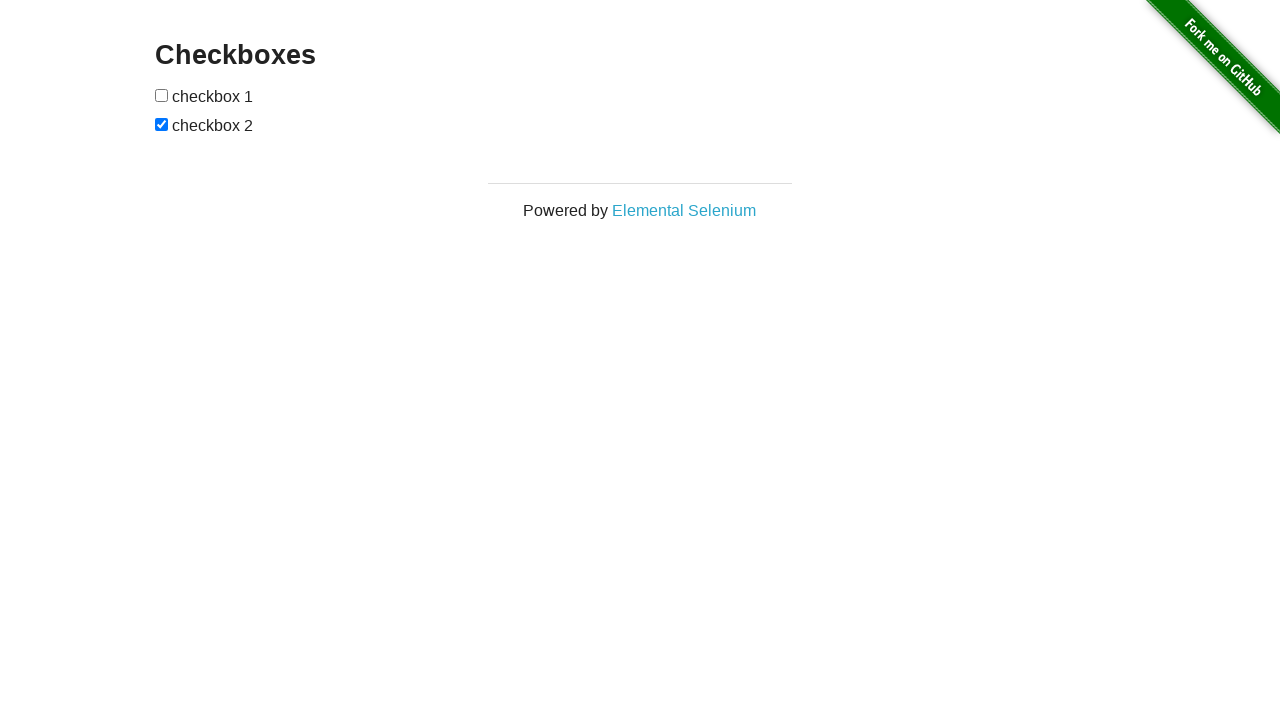

Waited for page heading to load
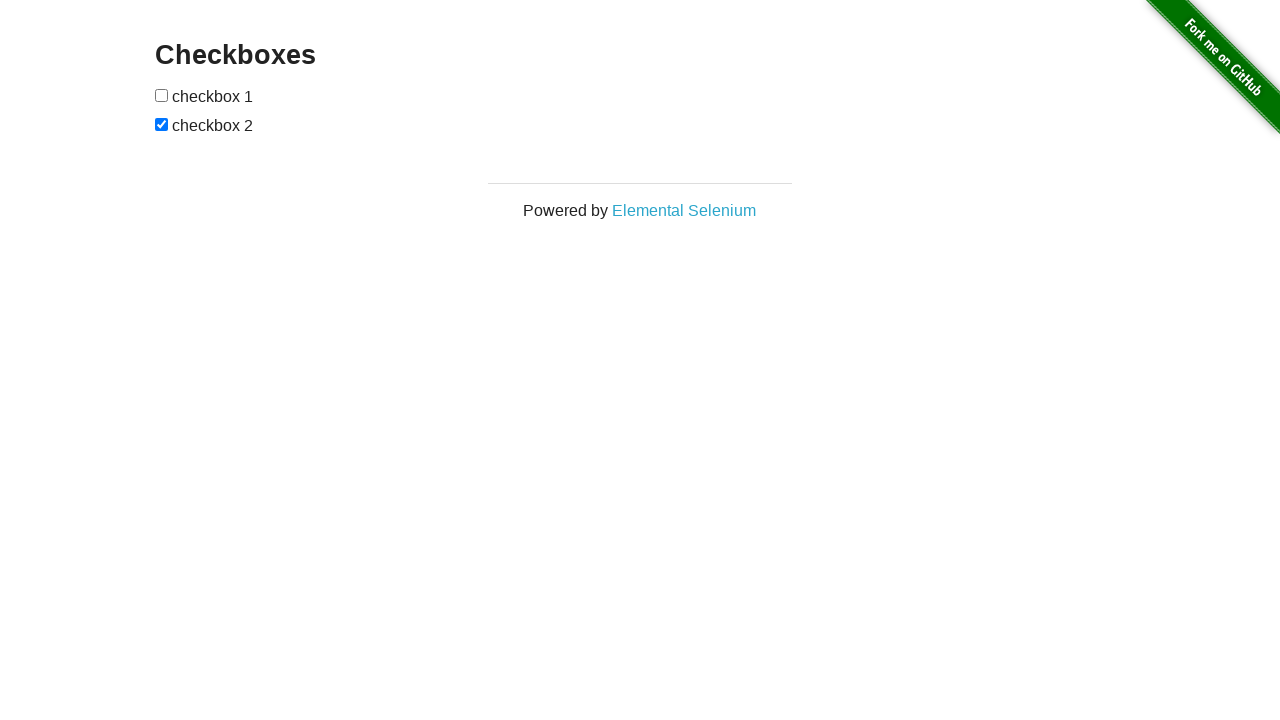

Located all checkboxes on the page
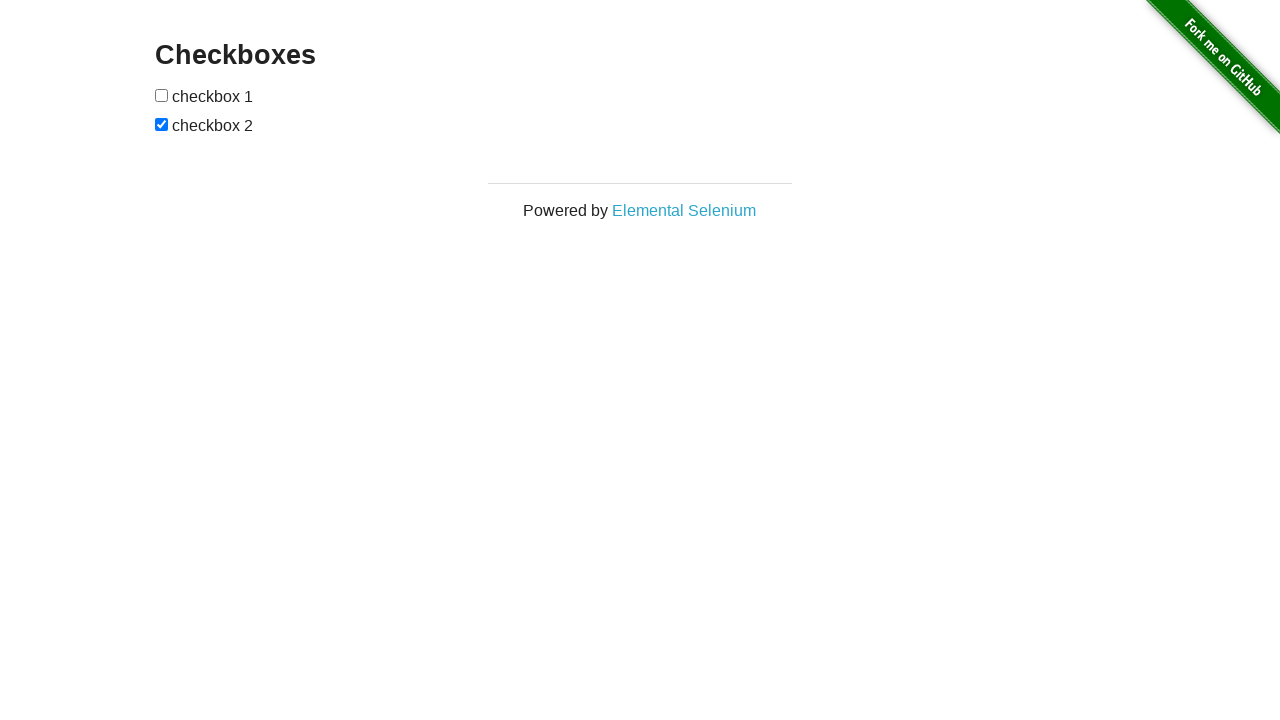

Clicked first checkbox to select it at (162, 95) on input[type='checkbox'] >> nth=0
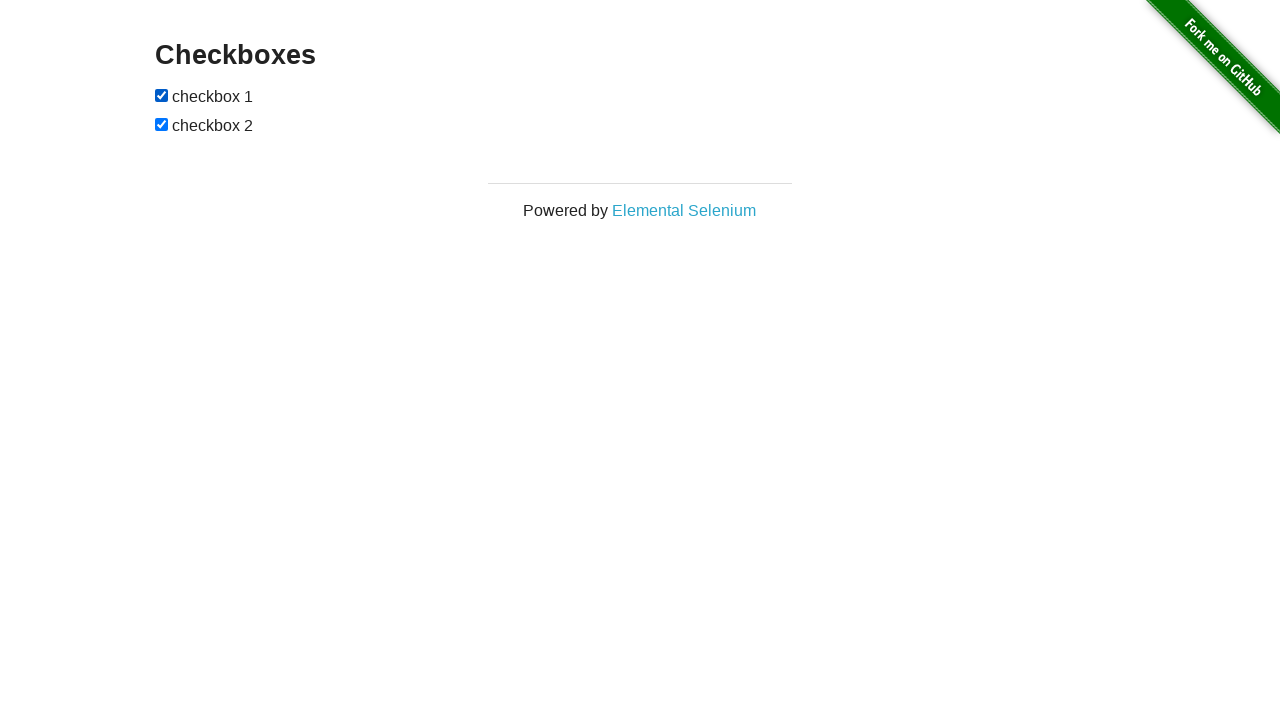

Second checkbox was already selected
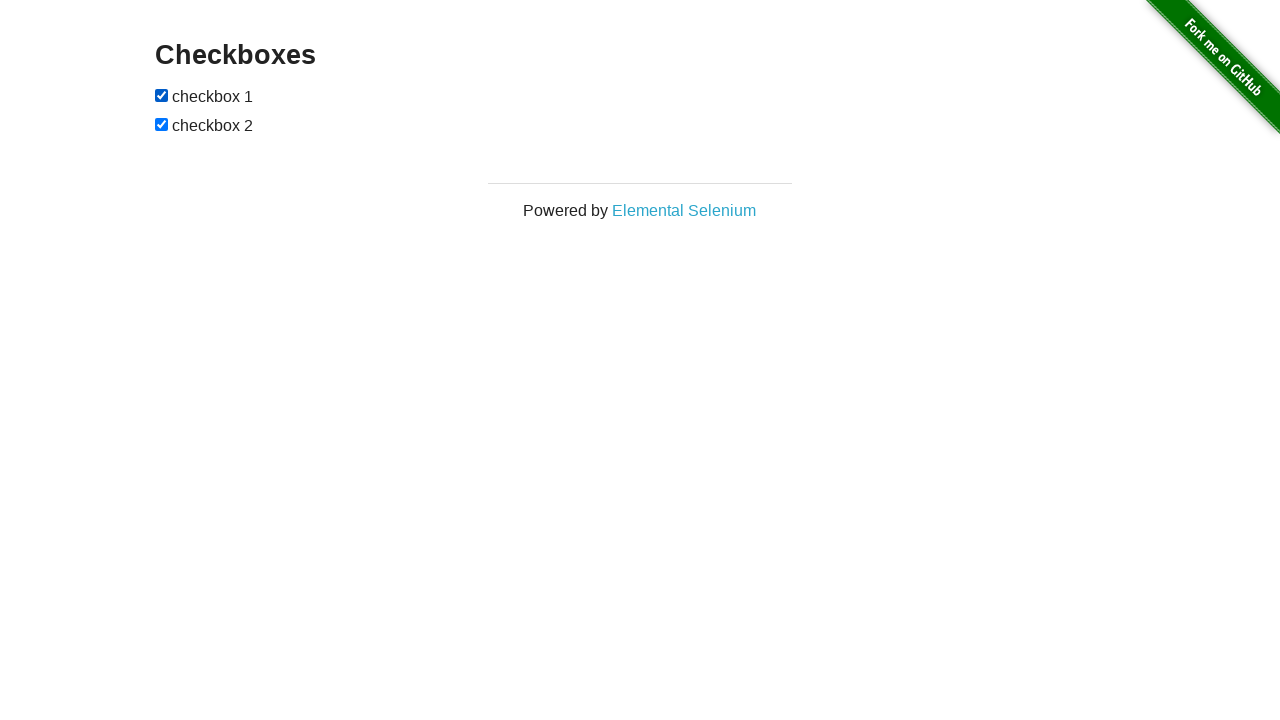

Verified first checkbox is checked
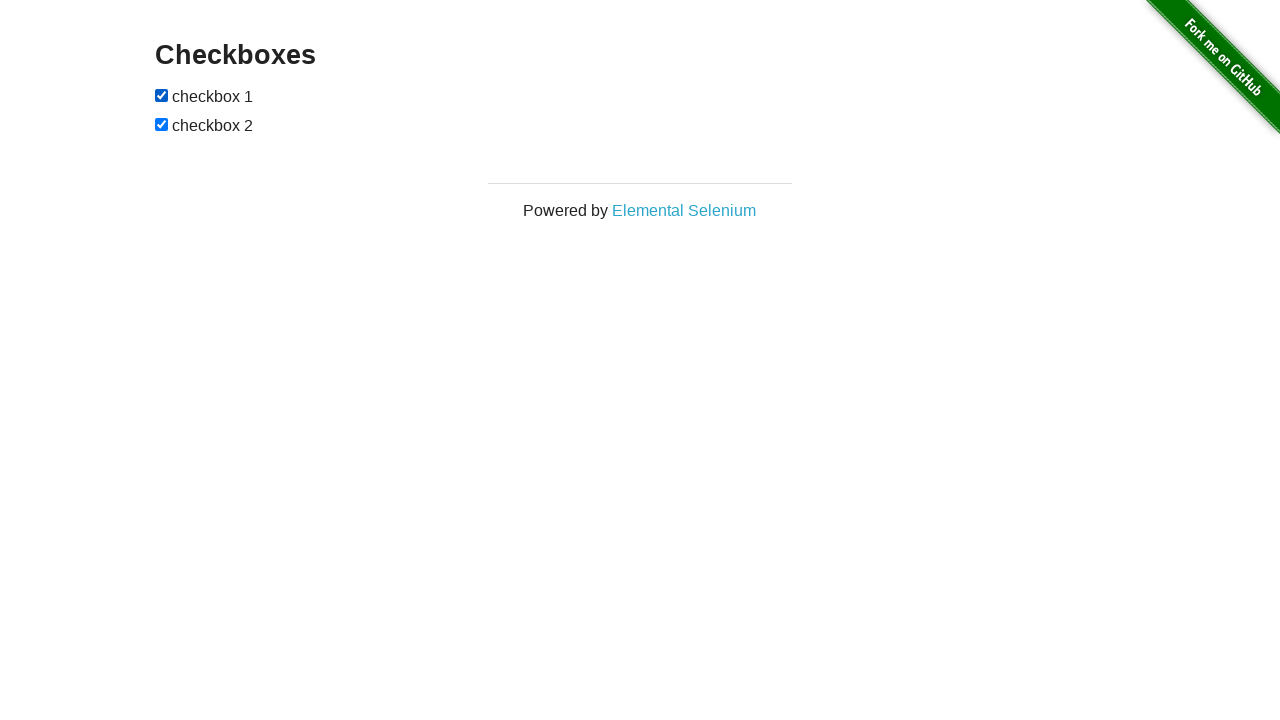

Verified second checkbox is checked
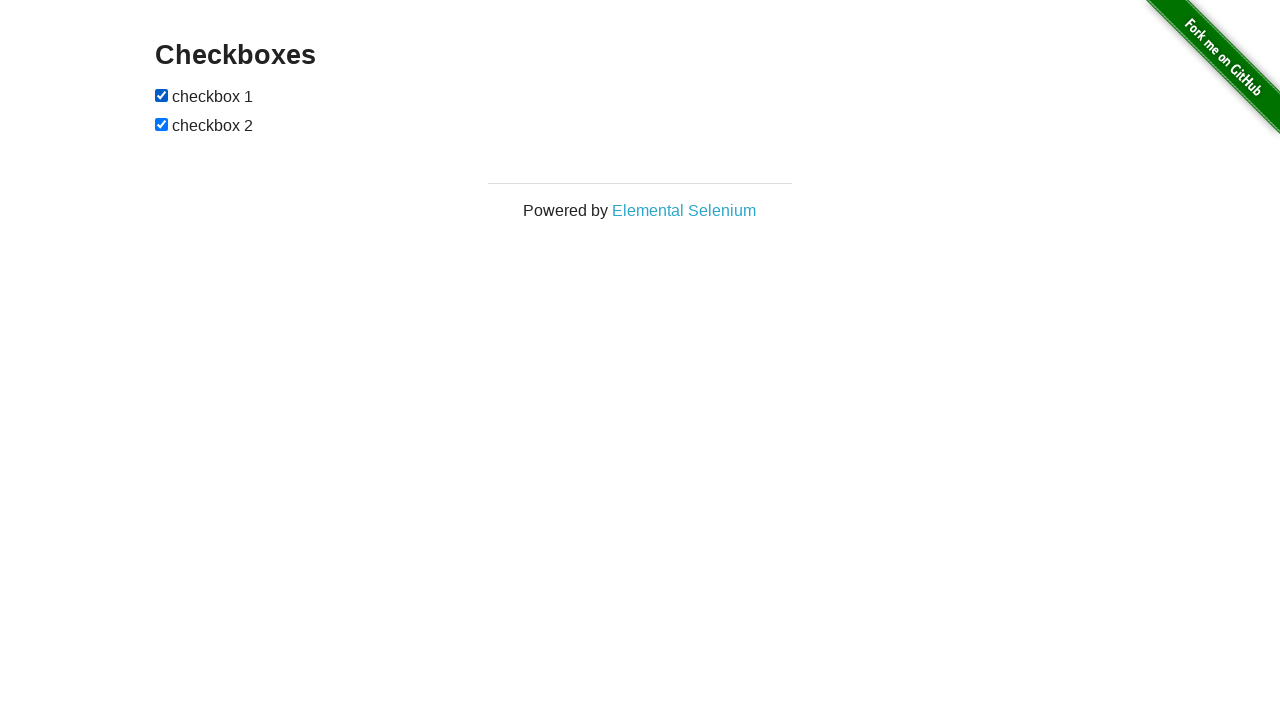

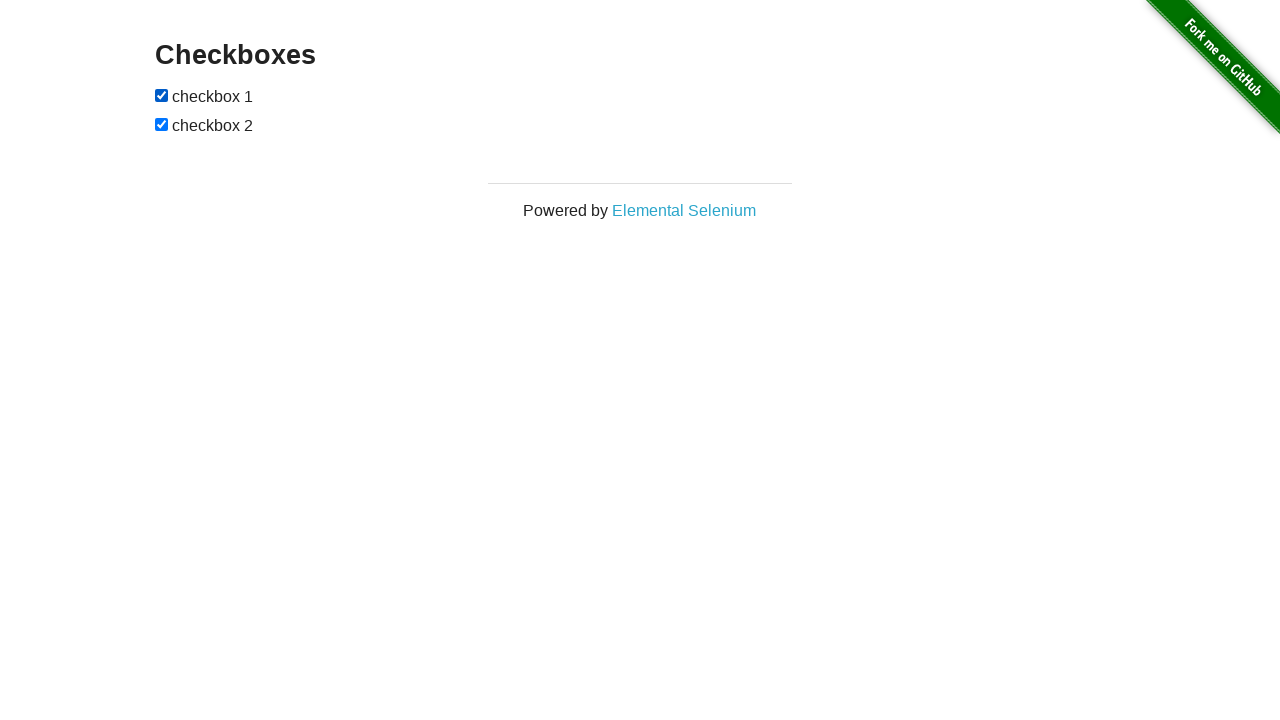